Tests that the intro section of a personal portfolio website displays the correct greeting text "Hi, I'm Aden."

Starting URL: https://adentran.vercel.app/

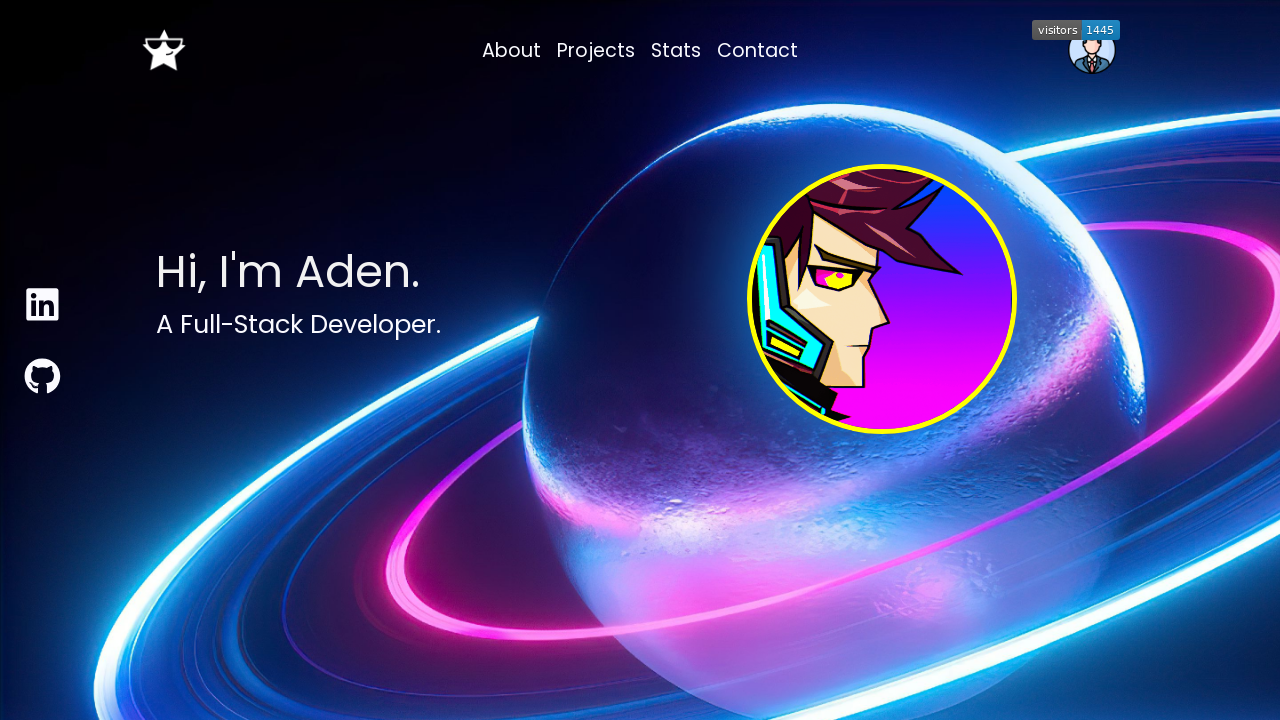

Waited 3 seconds for page to fully load
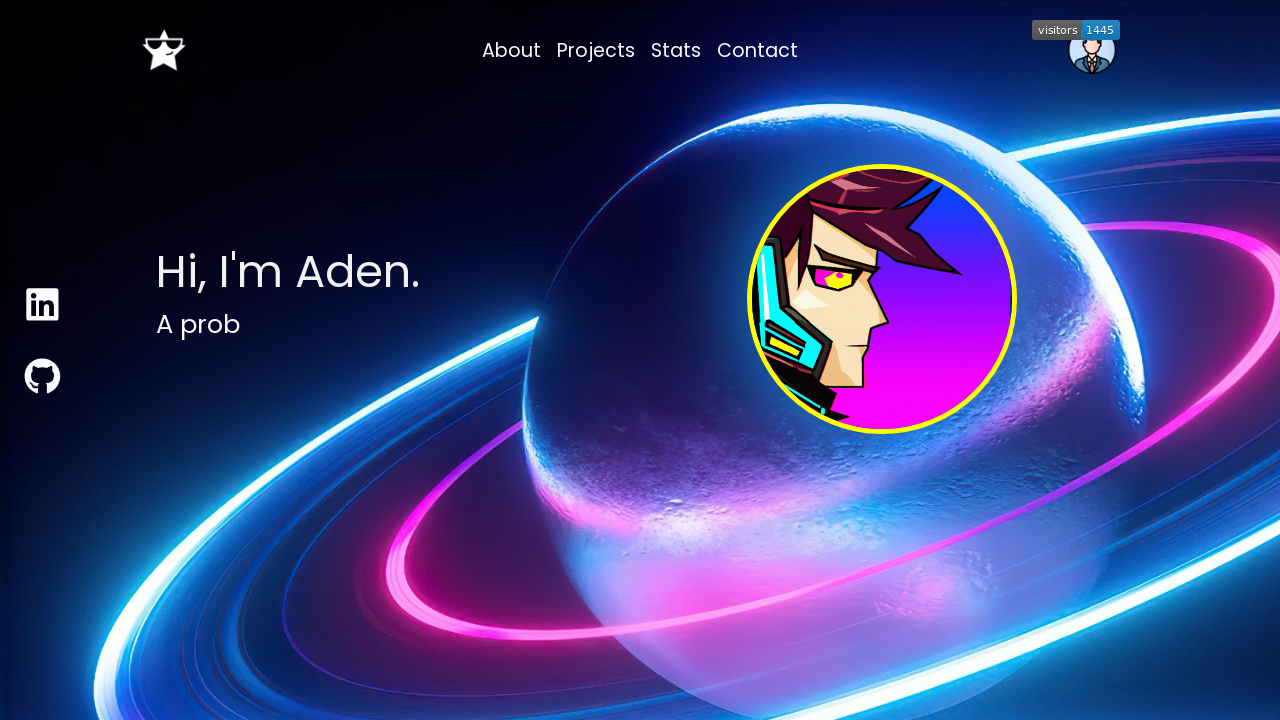

Retrieved intro heading text content
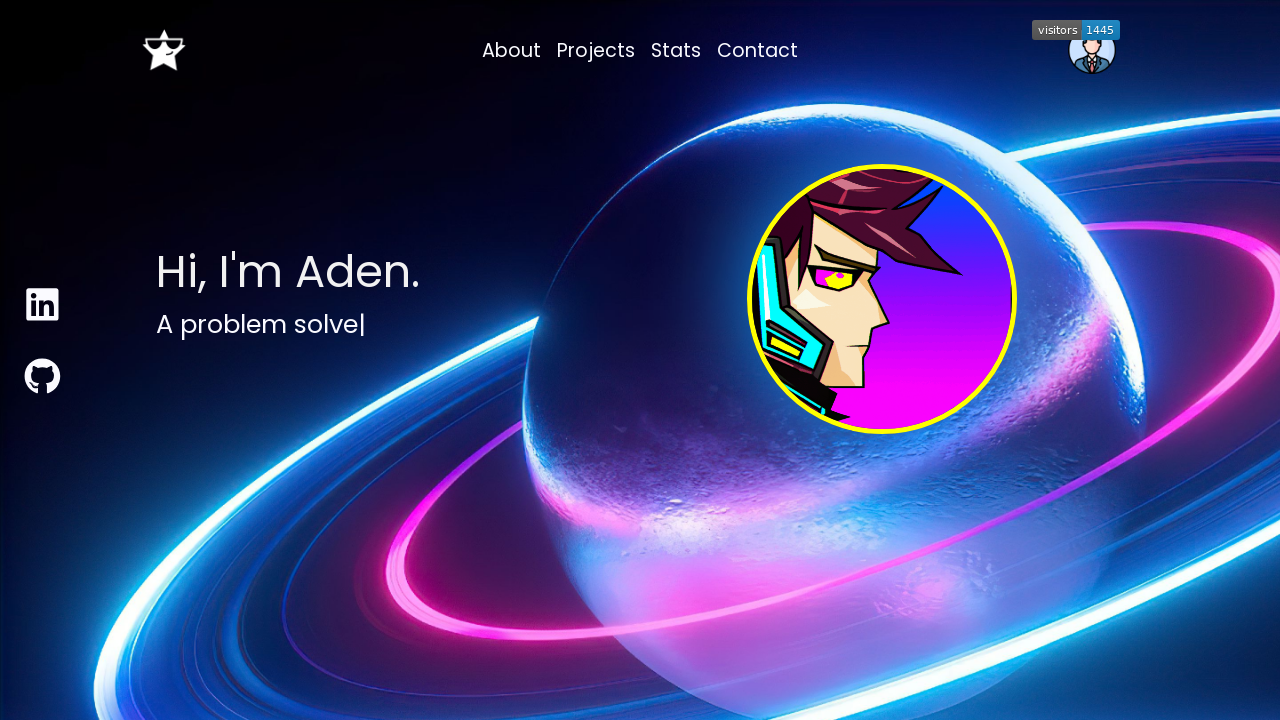

Verified intro heading displays correct greeting text 'Hi, I'm Aden.'
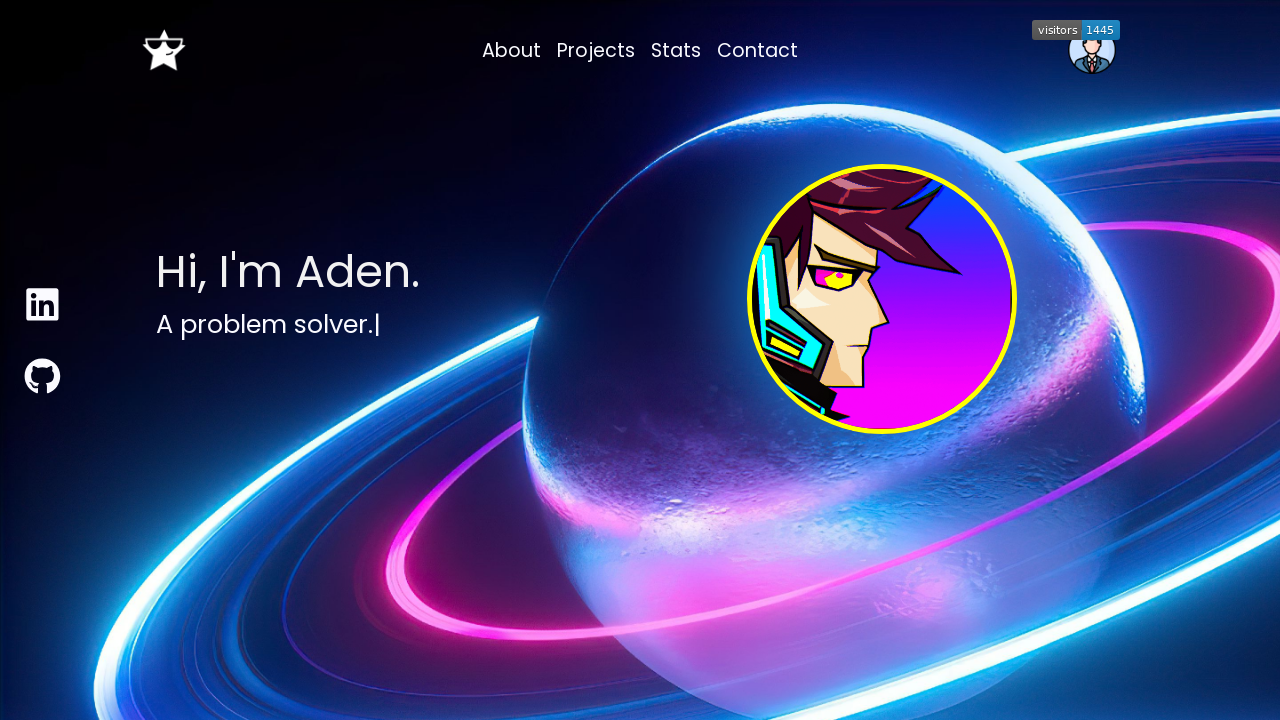

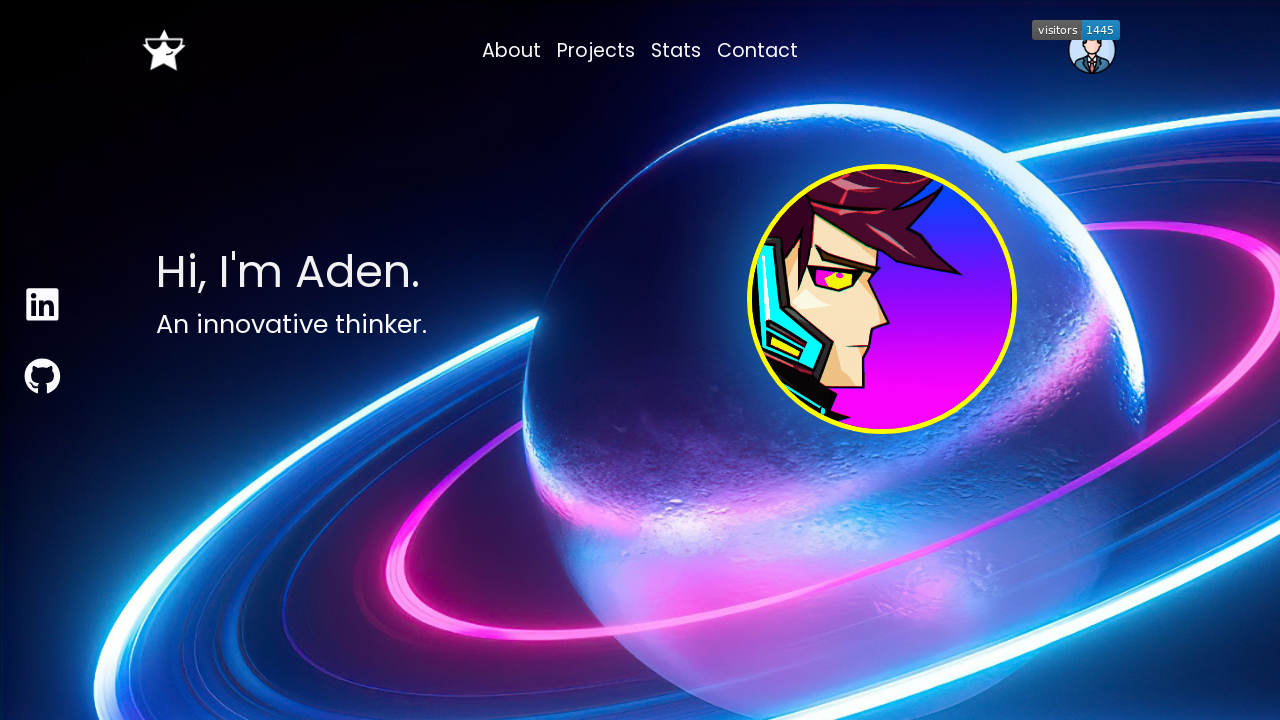